Tests right-click context menu functionality by right-clicking on an element and selecting the "Copy" option from the context menu

Starting URL: http://swisnl.github.io/jQuery-contextMenu/demo.html

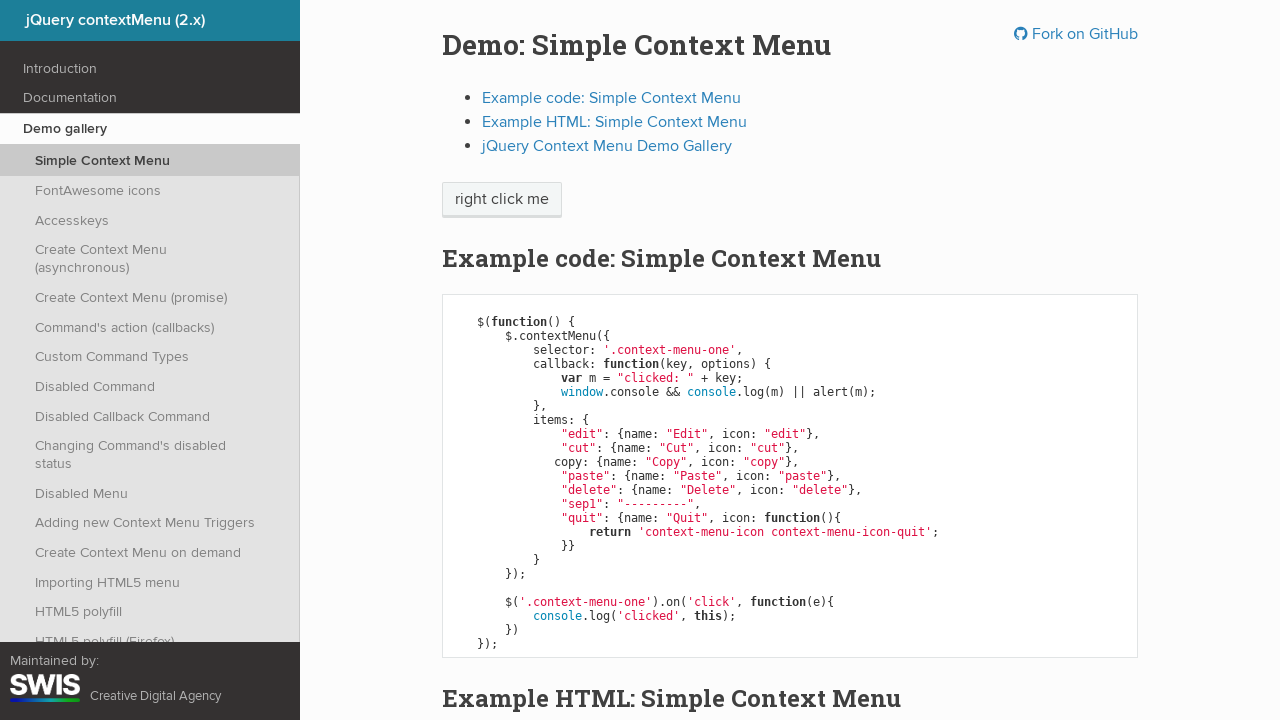

Located right-click target element
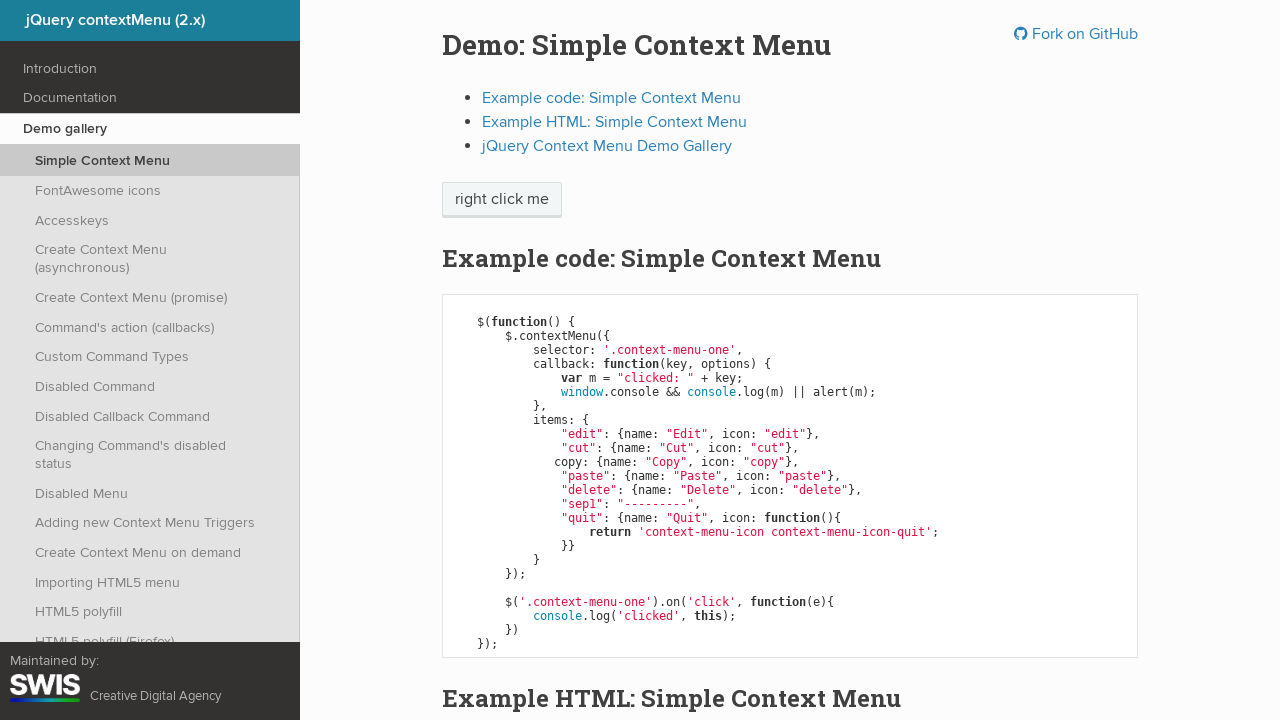

Performed right-click on target element at (502, 200) on xpath=//span[text()='right click me']
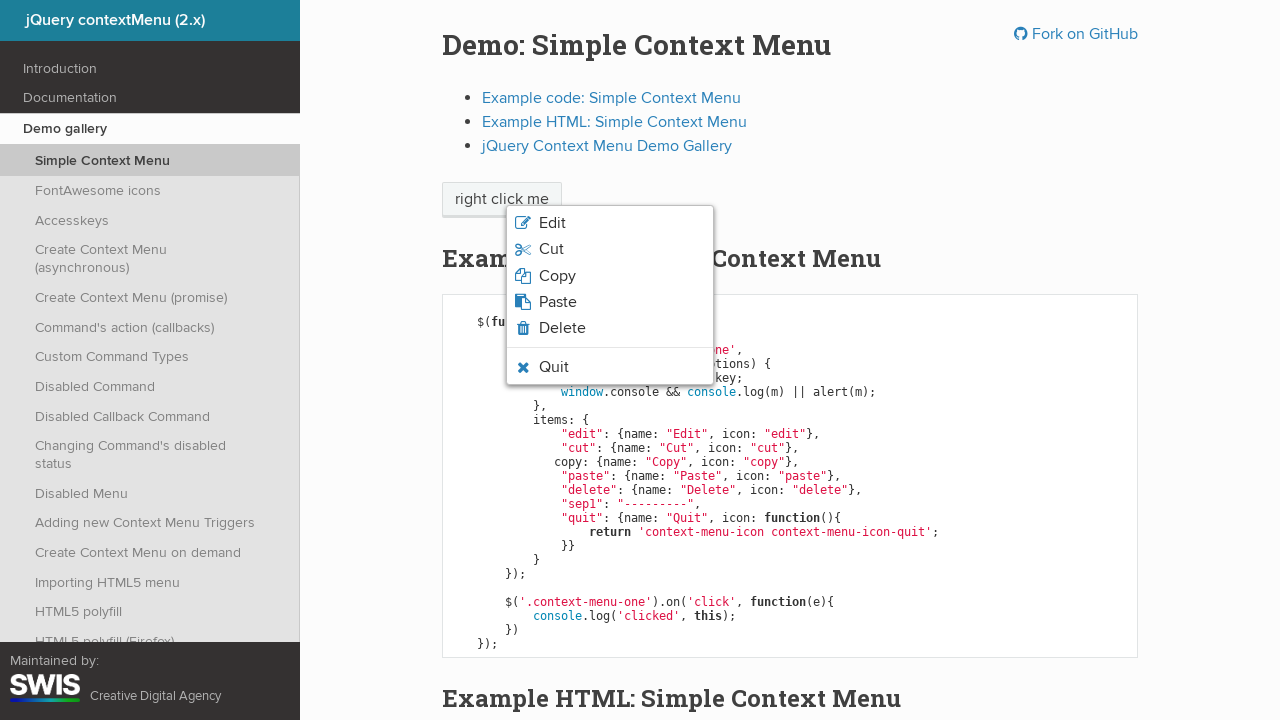

Clicked 'Copy' option from context menu at (610, 276) on xpath=//ul[contains(@class,'context-menu-list')]//li[contains(@class,'context-me
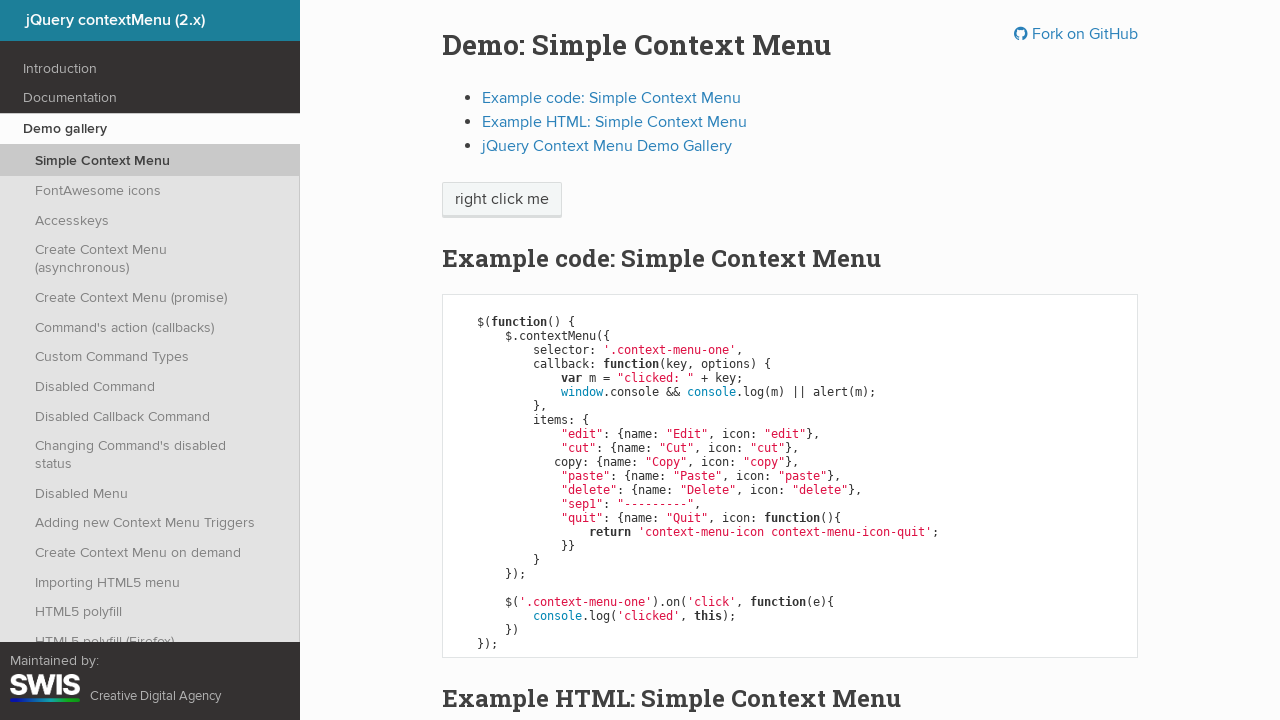

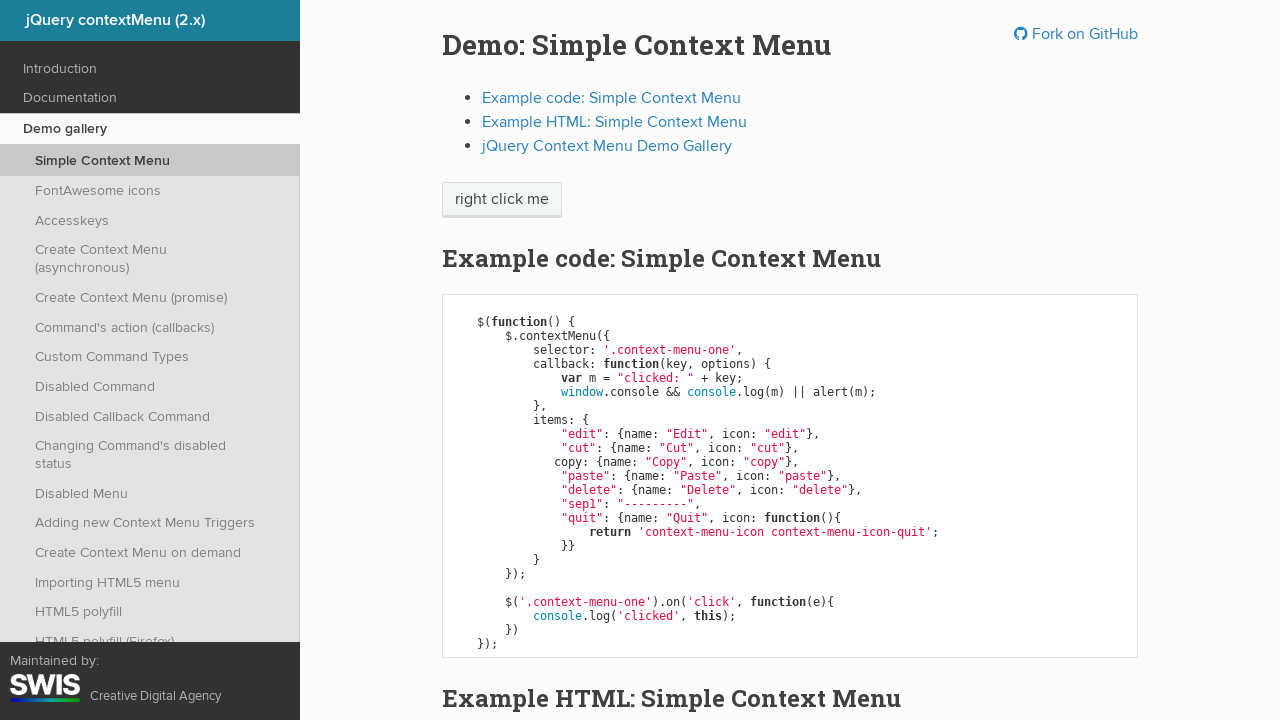